Navigates to add/remove elements page, modifies a button to throw a JavaScript error on click, then clicks the button

Starting URL: https://the-internet.herokuapp.com/add_remove_elements/

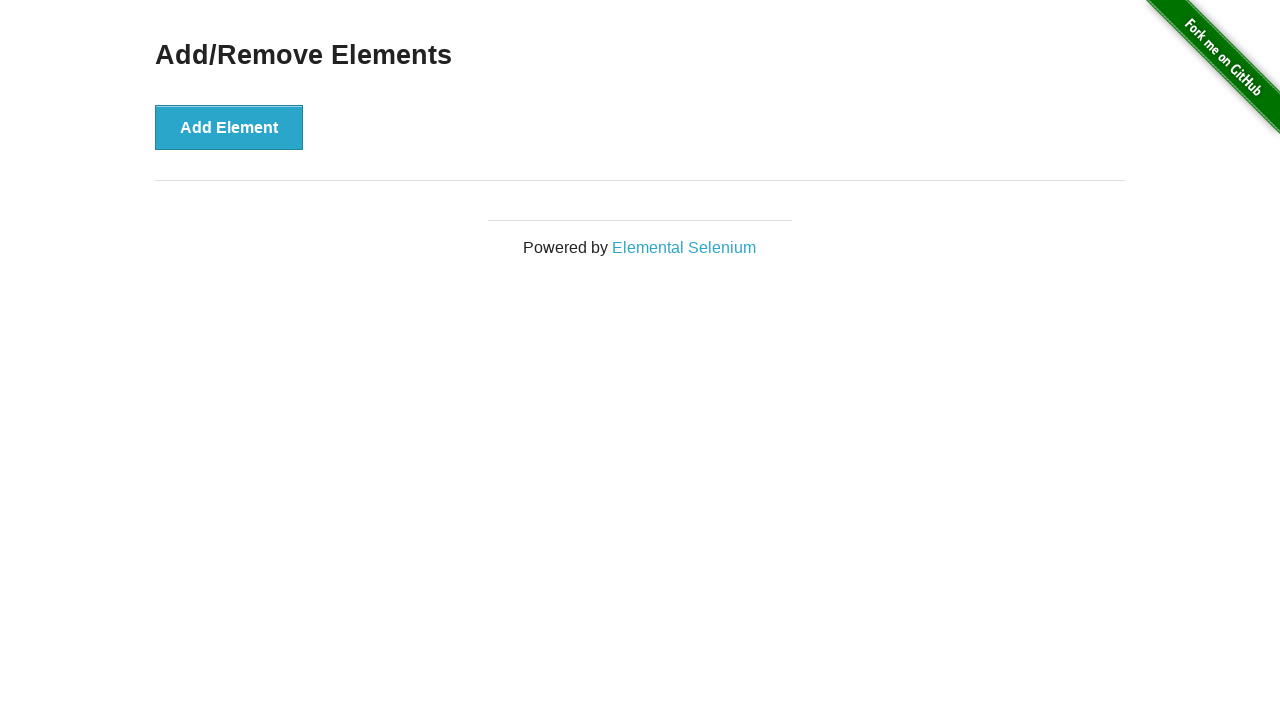

Waited for button element to be visible
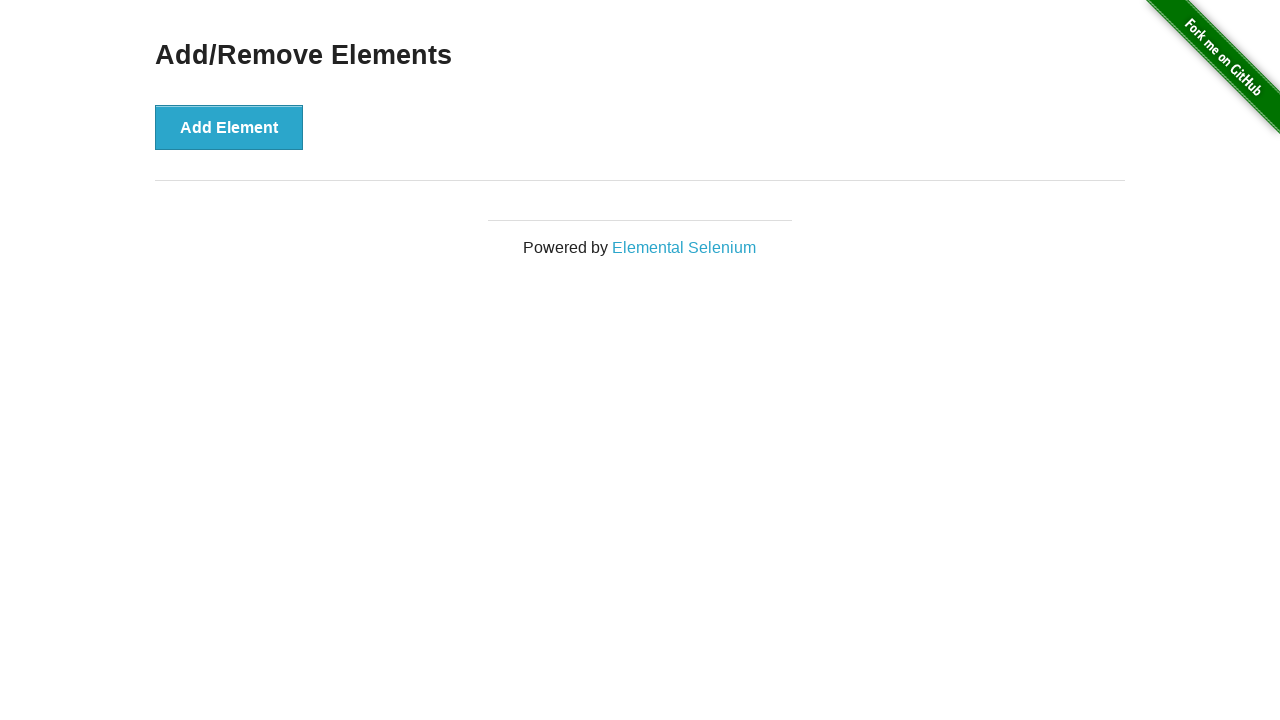

Modified button to throw JavaScript error on click
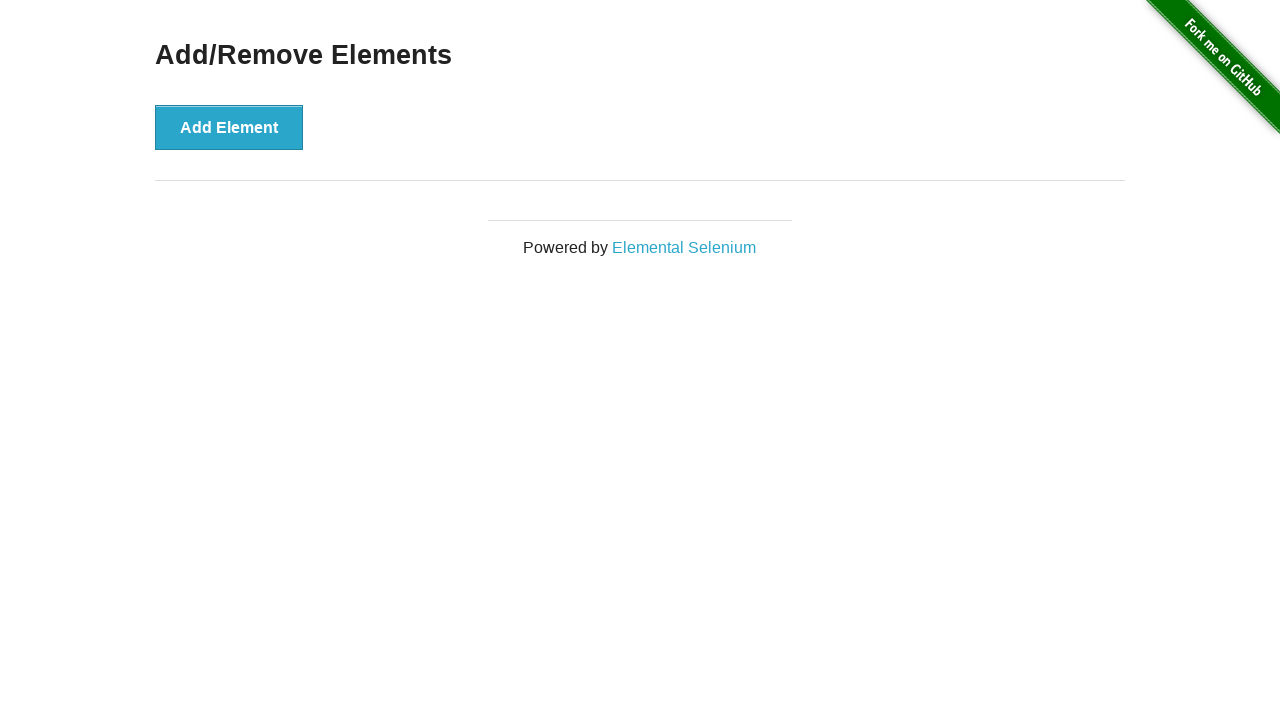

Clicked button to trigger JavaScript exception at (229, 127) on button
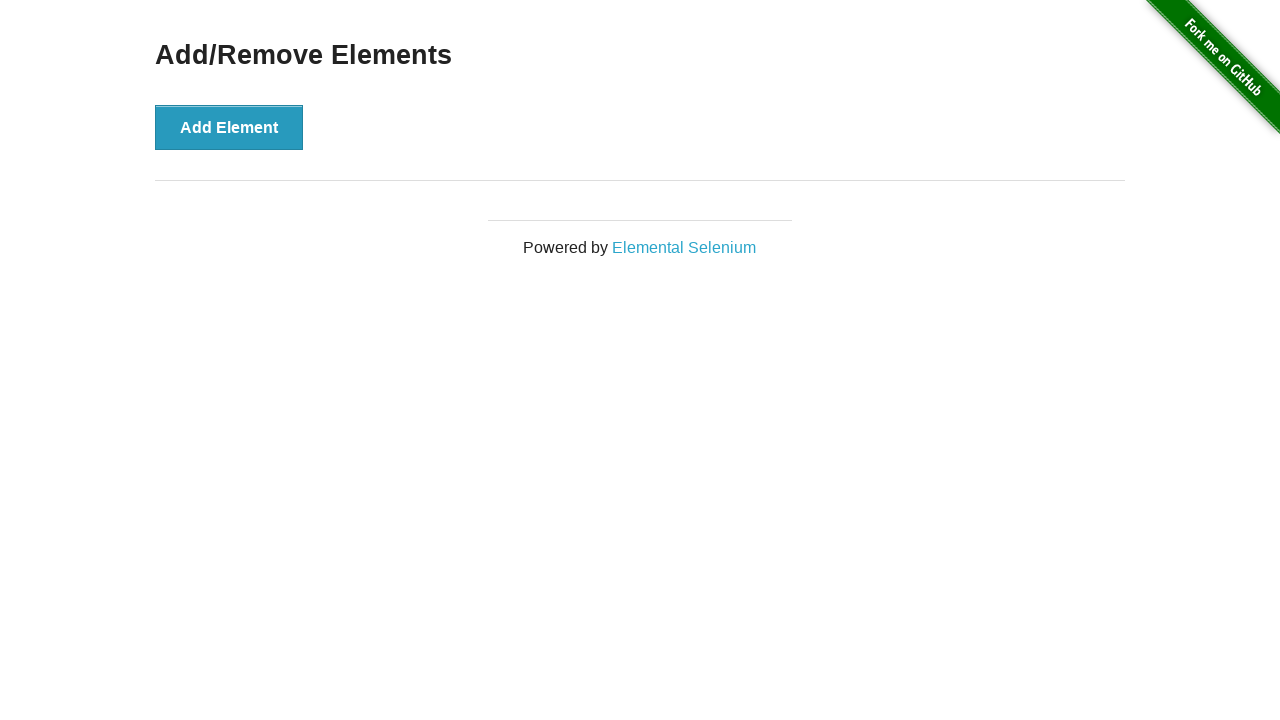

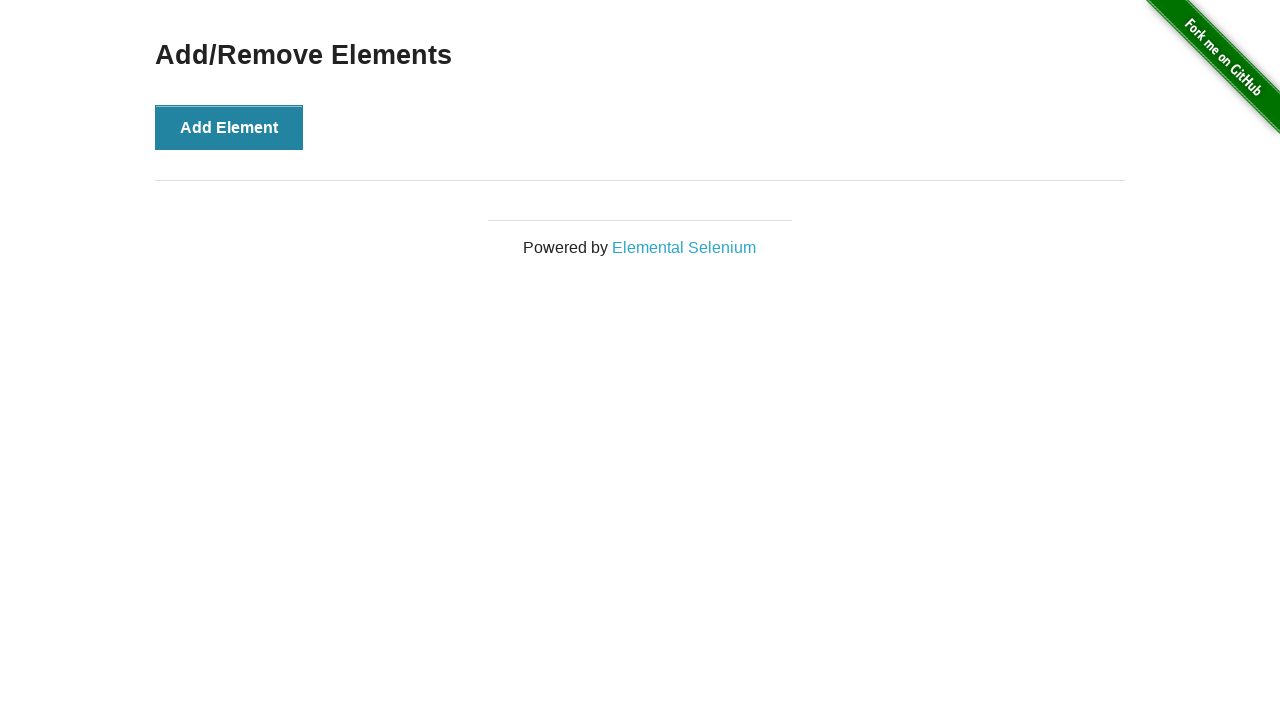